Tests handling a prompt alert by entering text and accepting it

Starting URL: https://demoqa.com/alerts

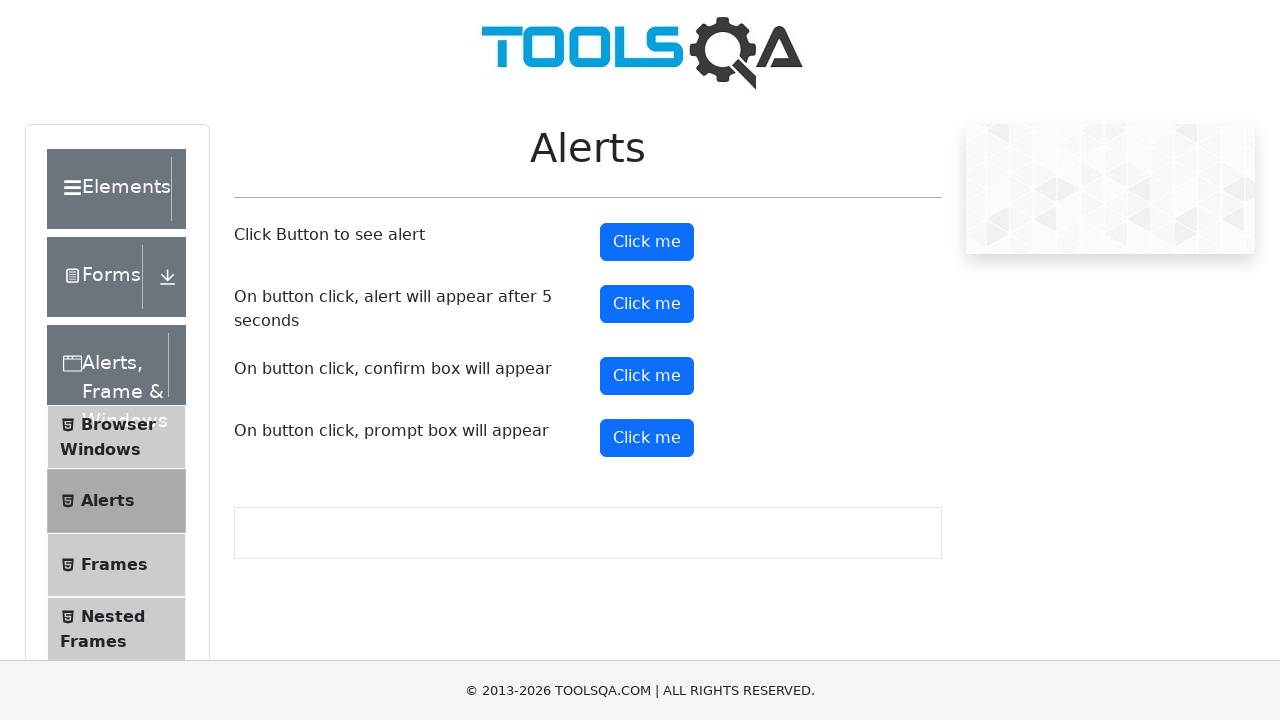

Set up dialog handler to accept prompt with text 'Alexandra'
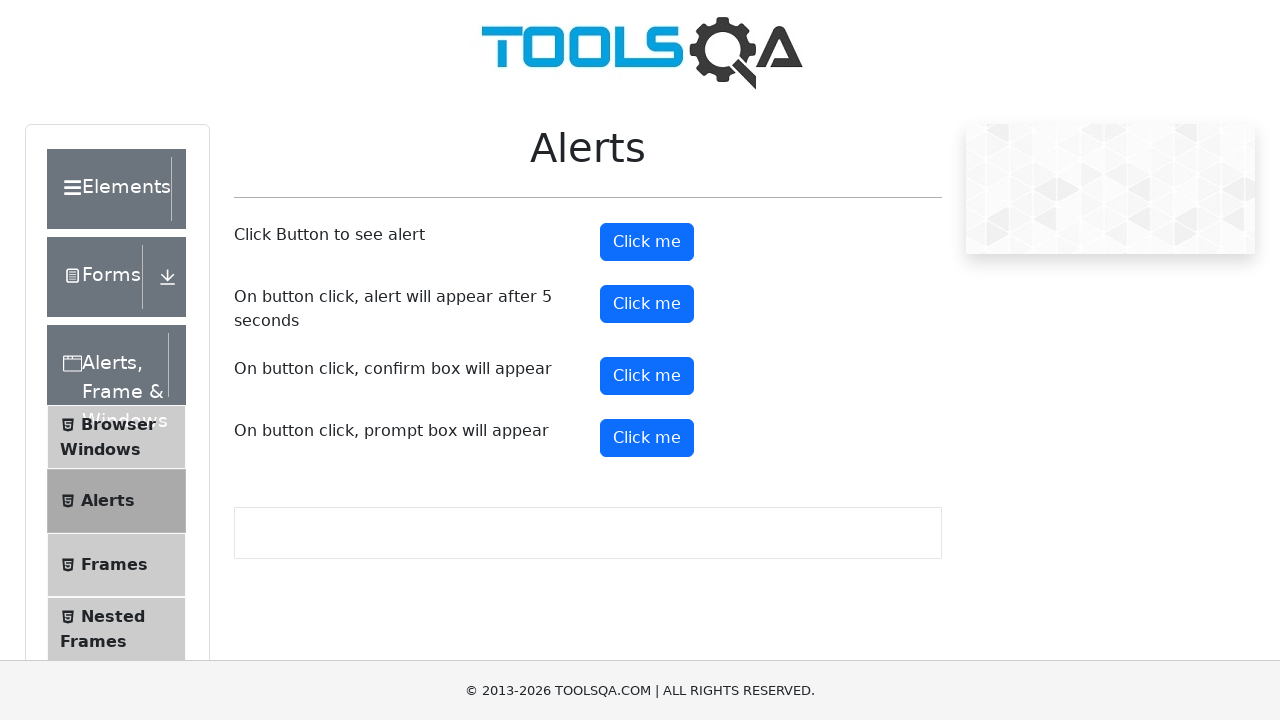

Clicked prompt button to trigger alert at (647, 438) on #promtButton
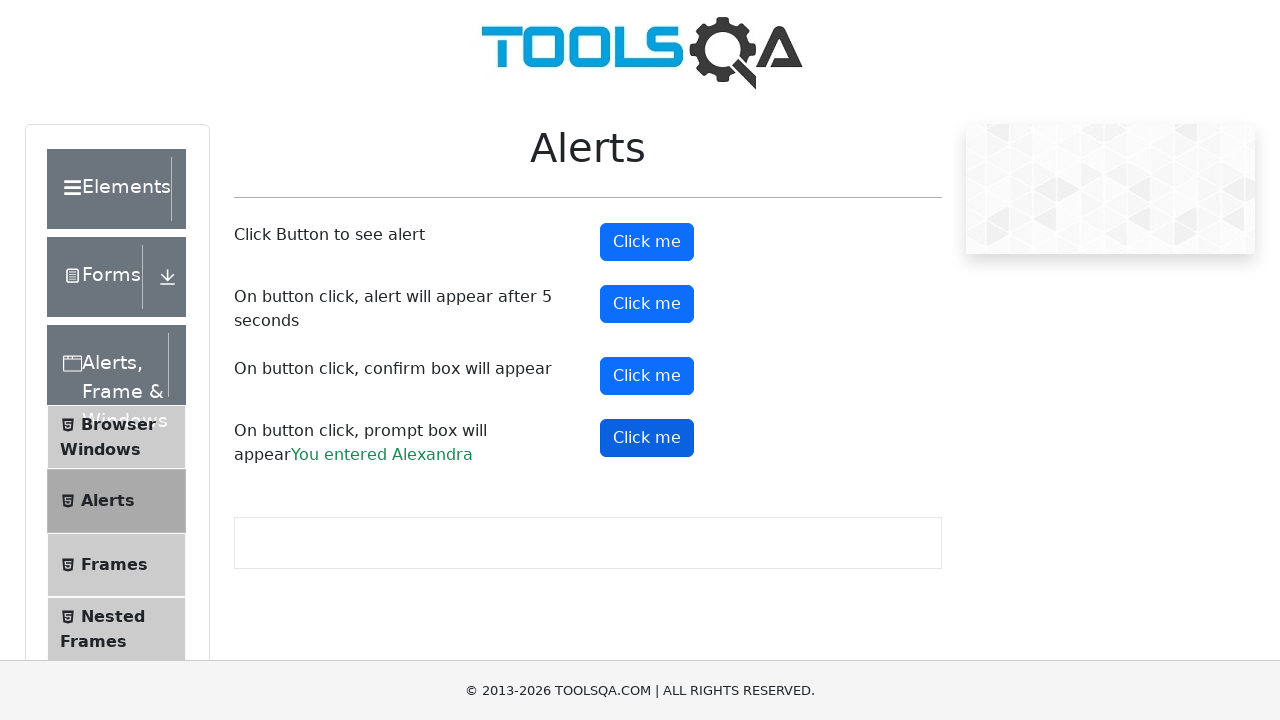

Prompt result message appeared on page
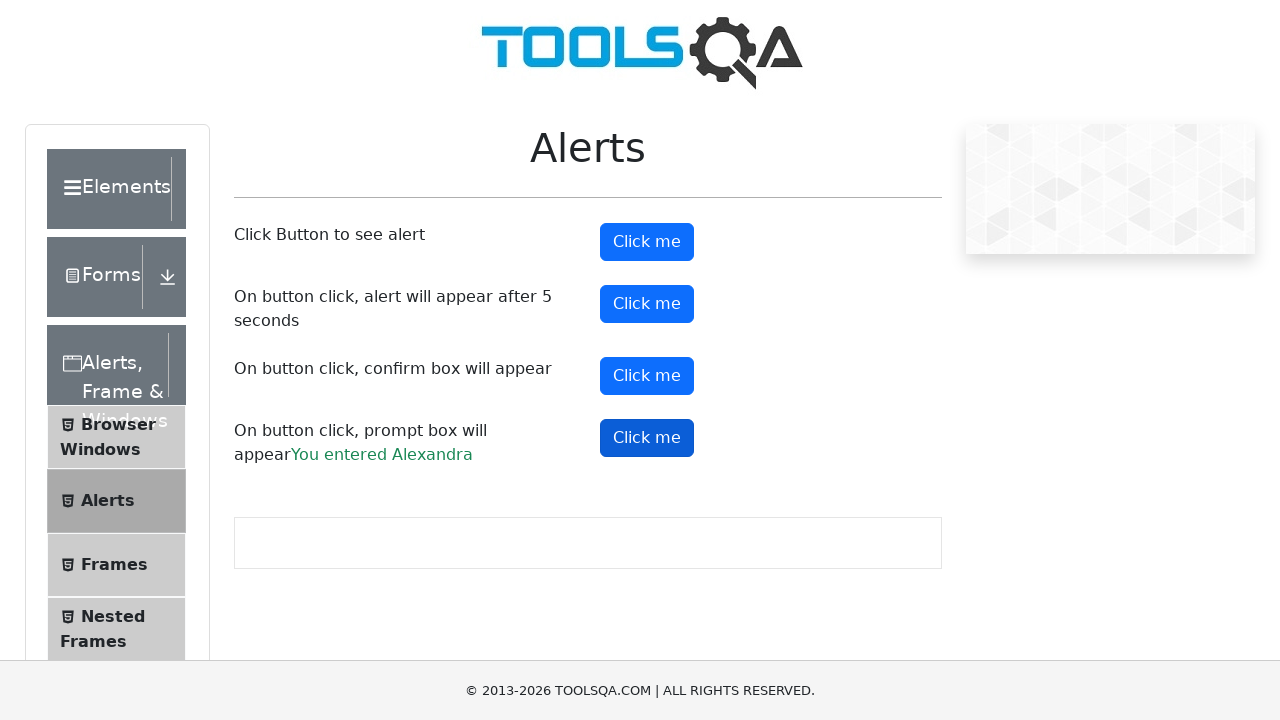

Retrieved prompt result text
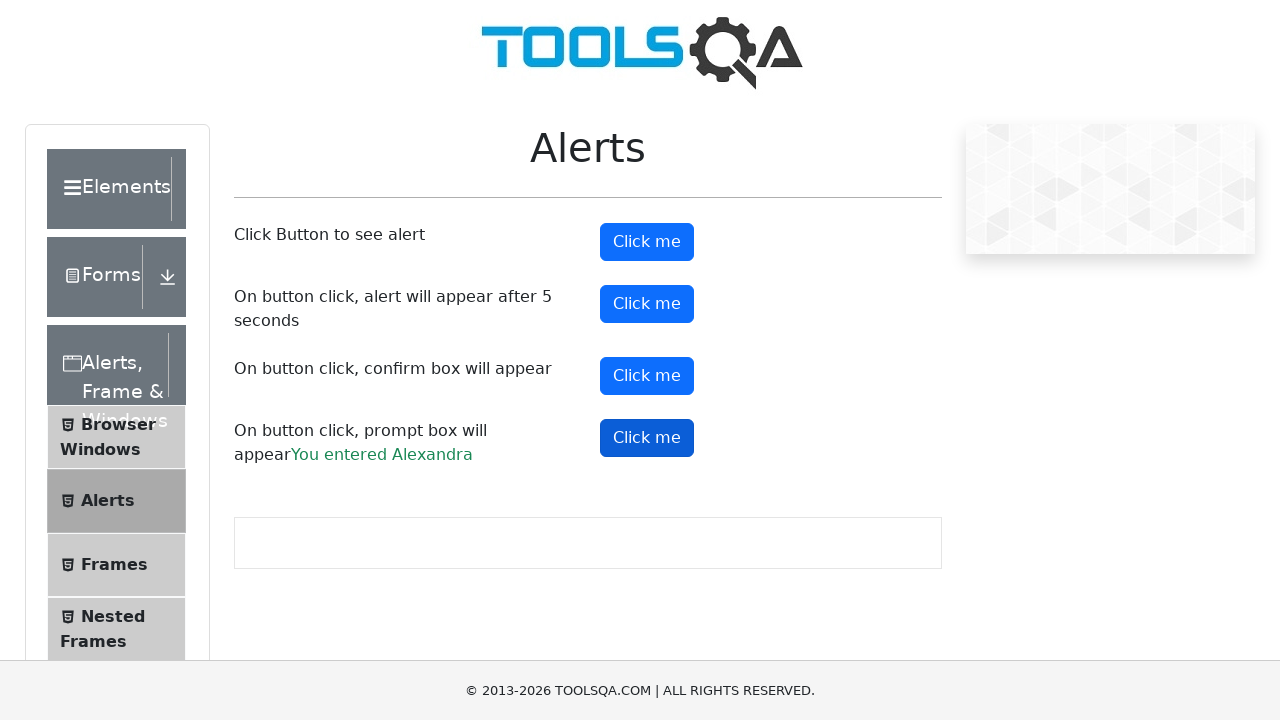

Verified that entered text 'Alexandra' appears in result message
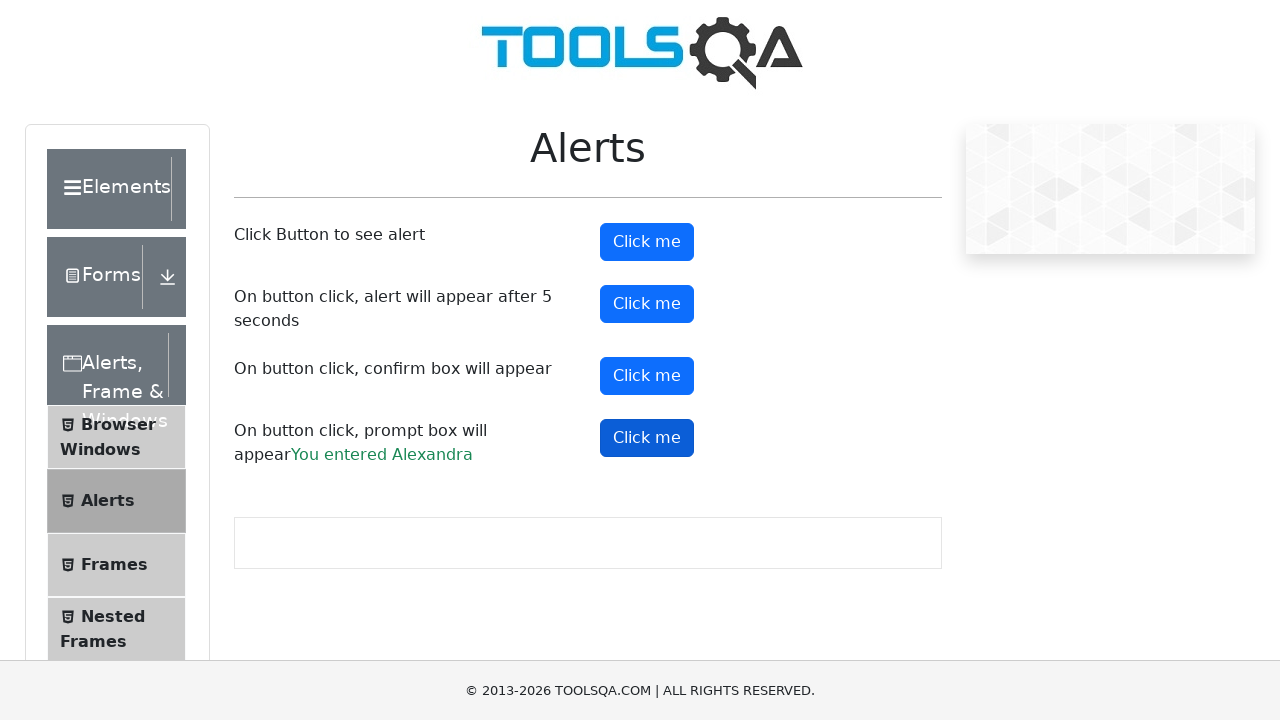

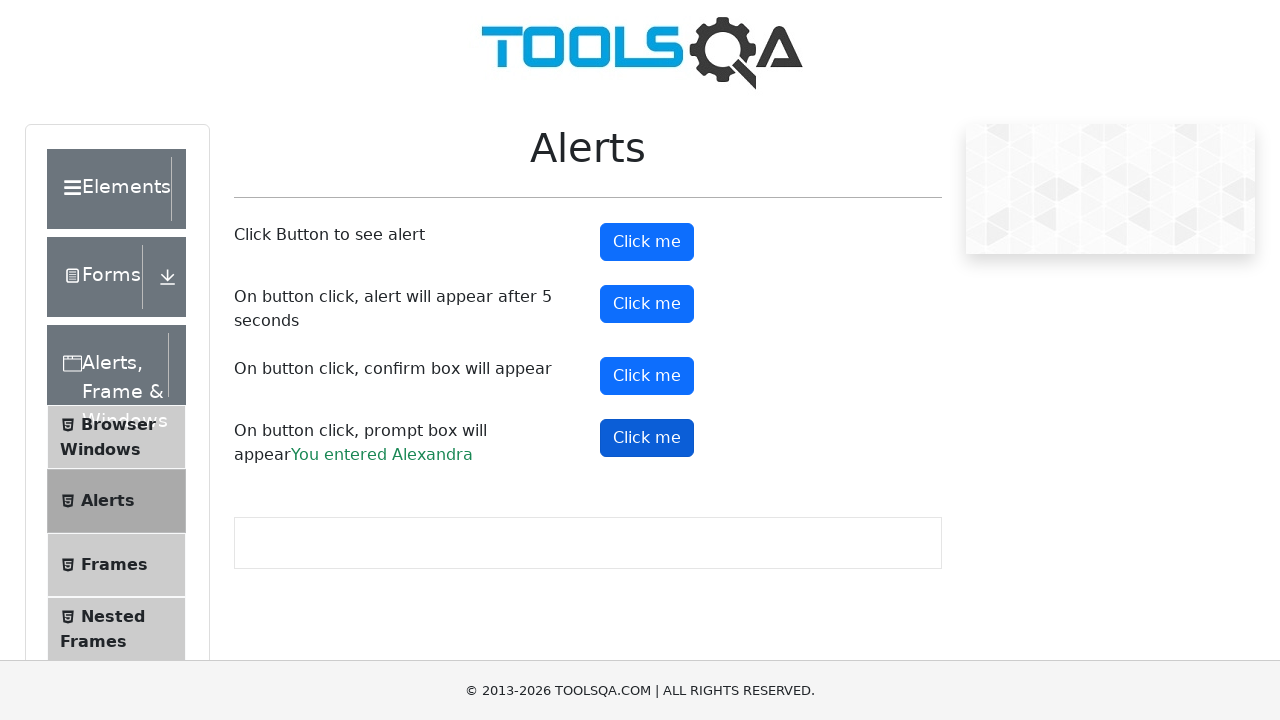